Tests unchecking a completed item to remove its completed state.

Starting URL: https://demo.playwright.dev/todomvc

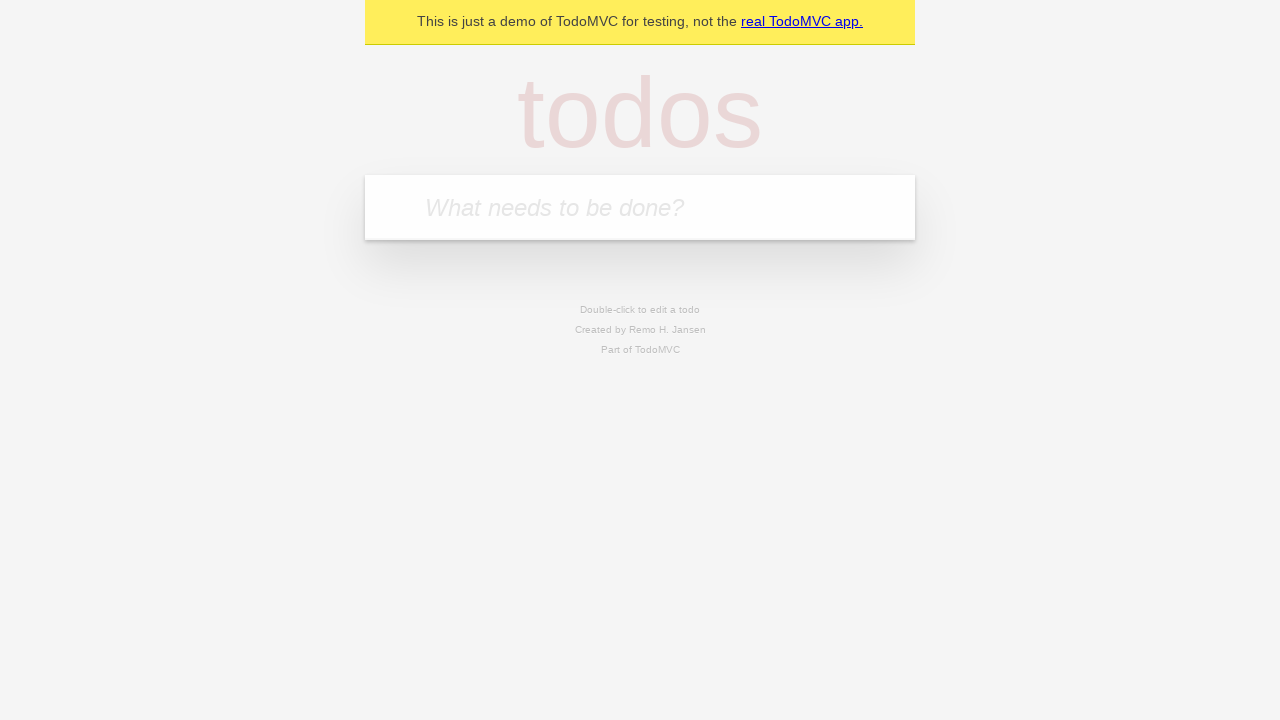

Filled todo input with 'buy some cheese' on internal:attr=[placeholder="What needs to be done?"i]
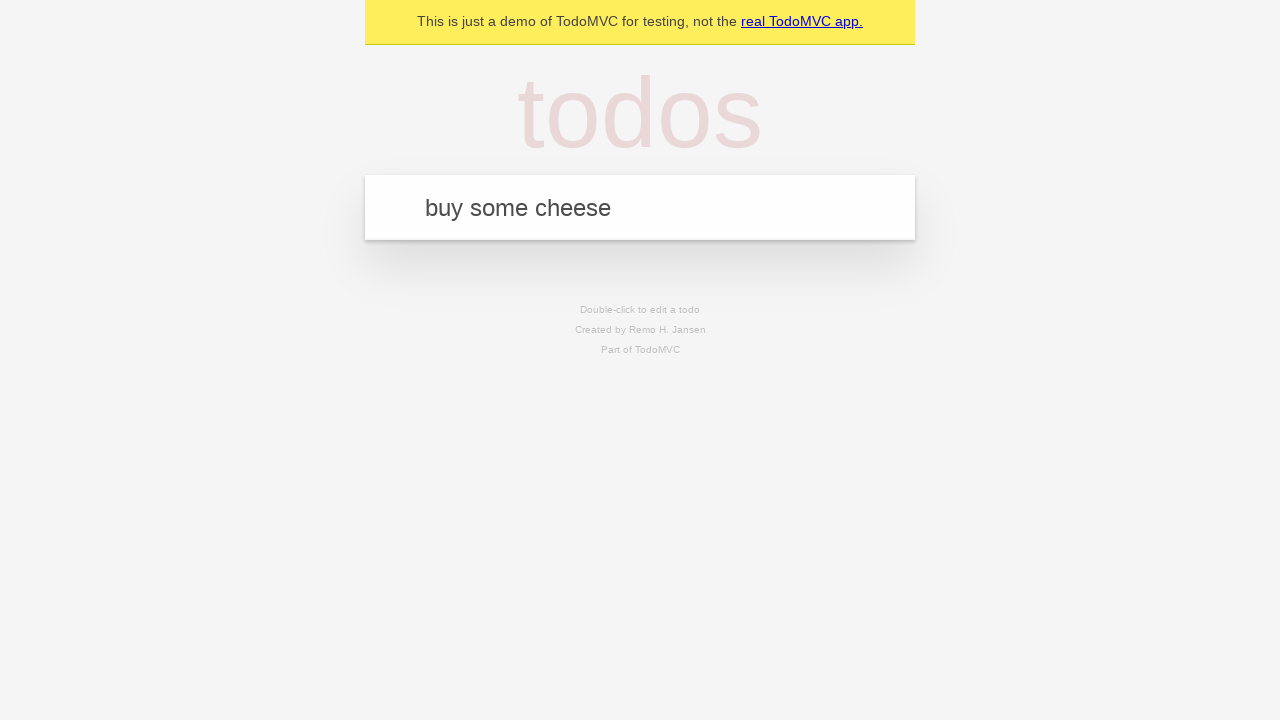

Pressed Enter to create first todo item on internal:attr=[placeholder="What needs to be done?"i]
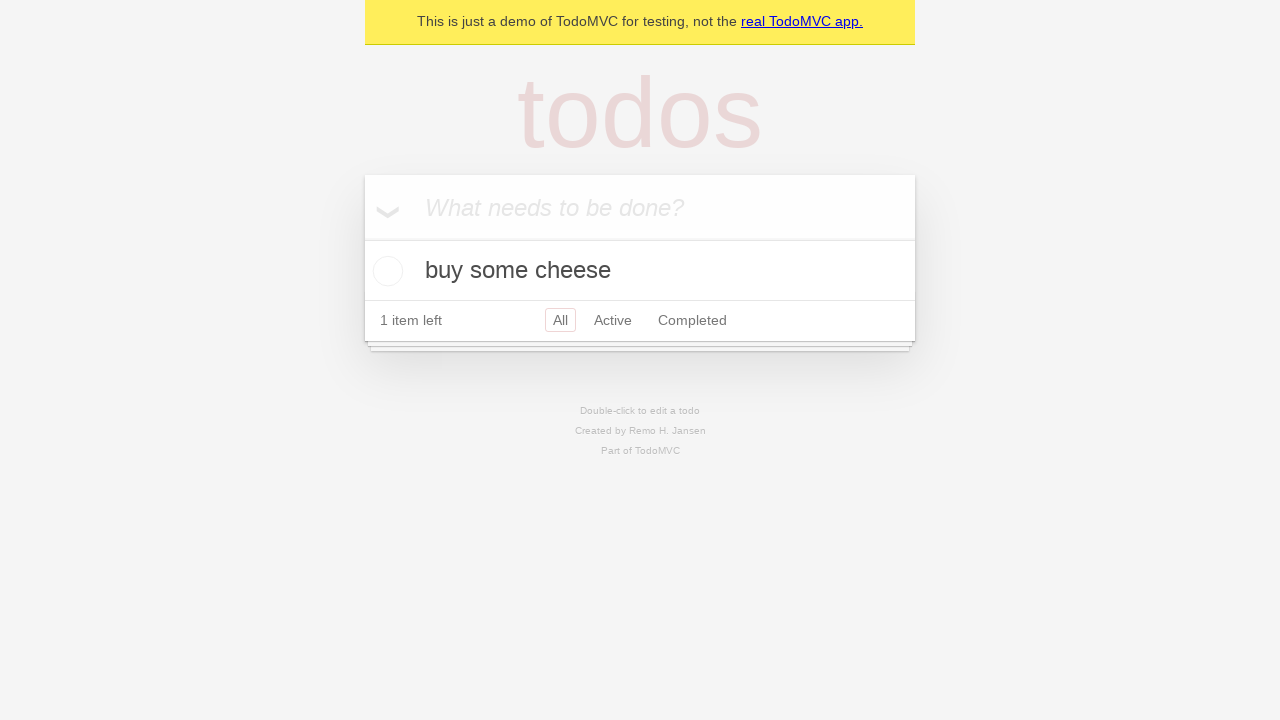

Filled todo input with 'feed the cat' on internal:attr=[placeholder="What needs to be done?"i]
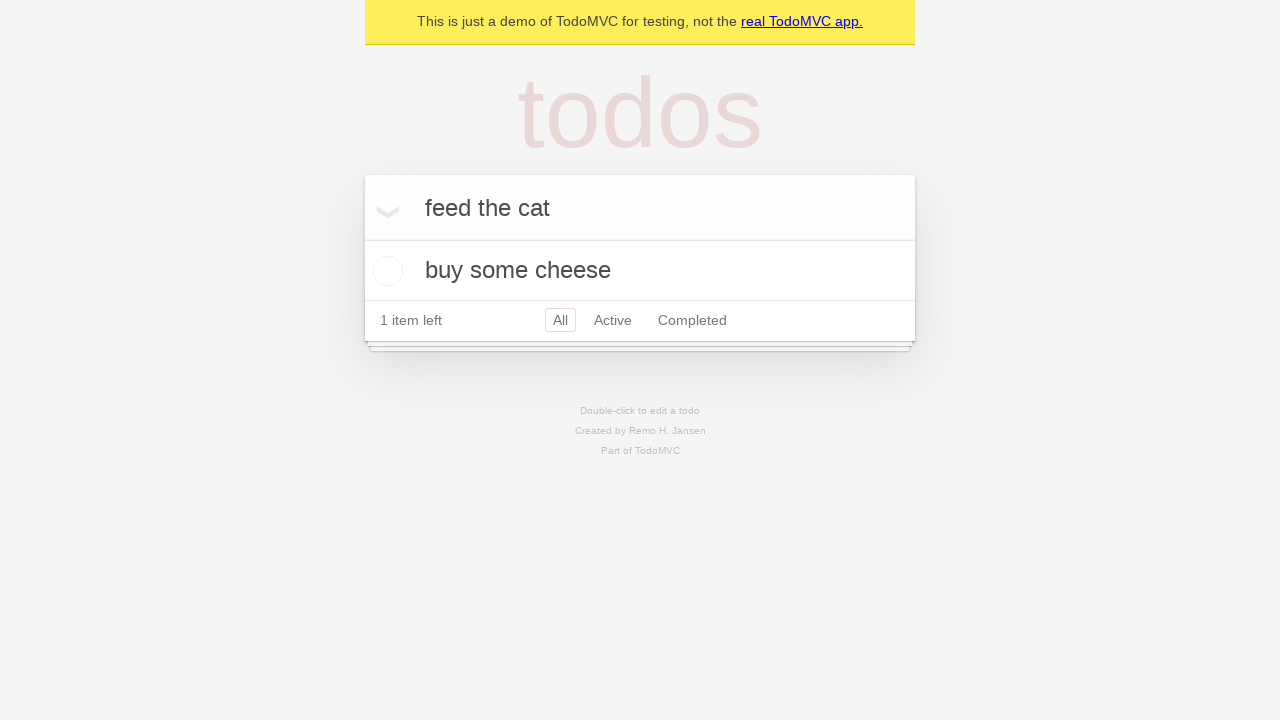

Pressed Enter to create second todo item on internal:attr=[placeholder="What needs to be done?"i]
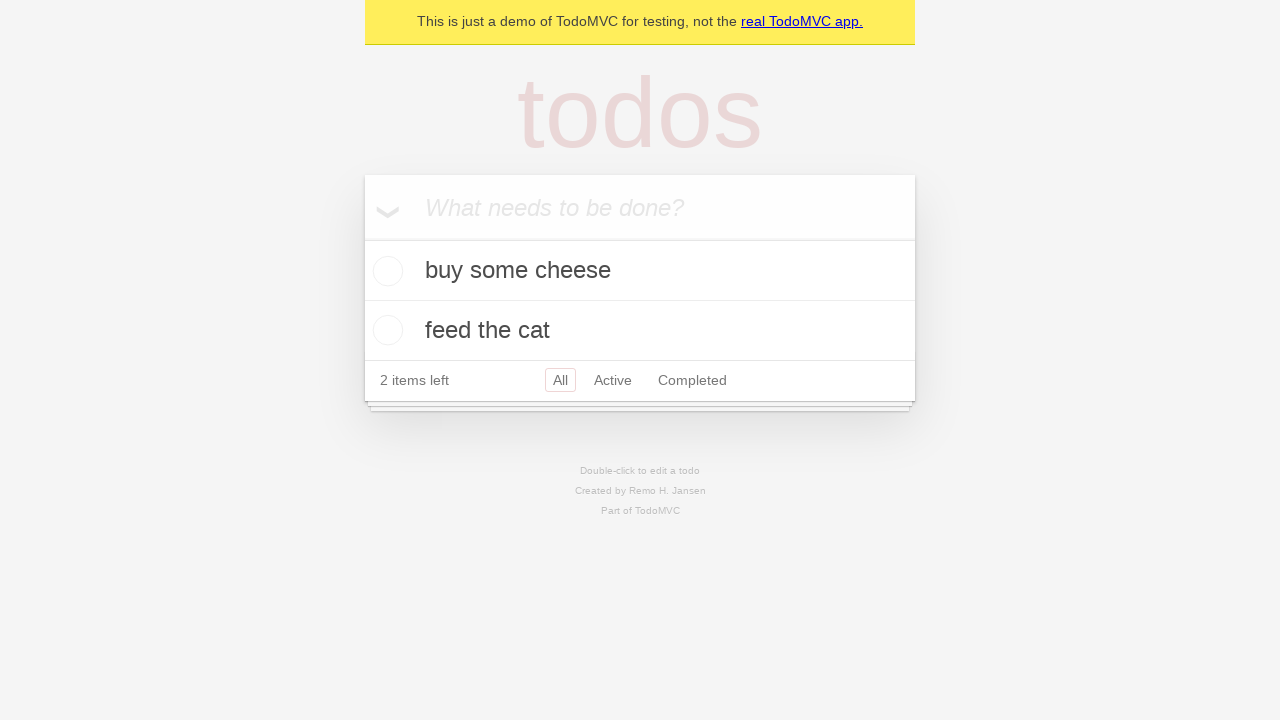

Waited for both todo items to be created
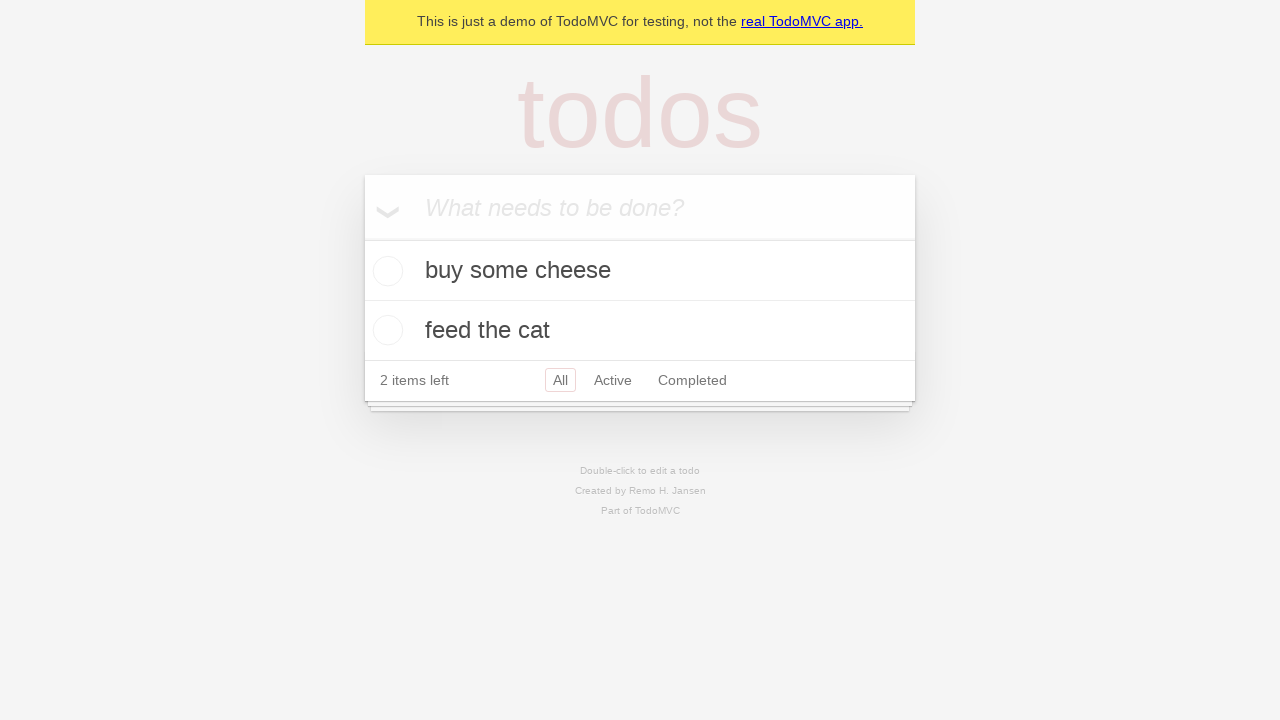

Located first todo item
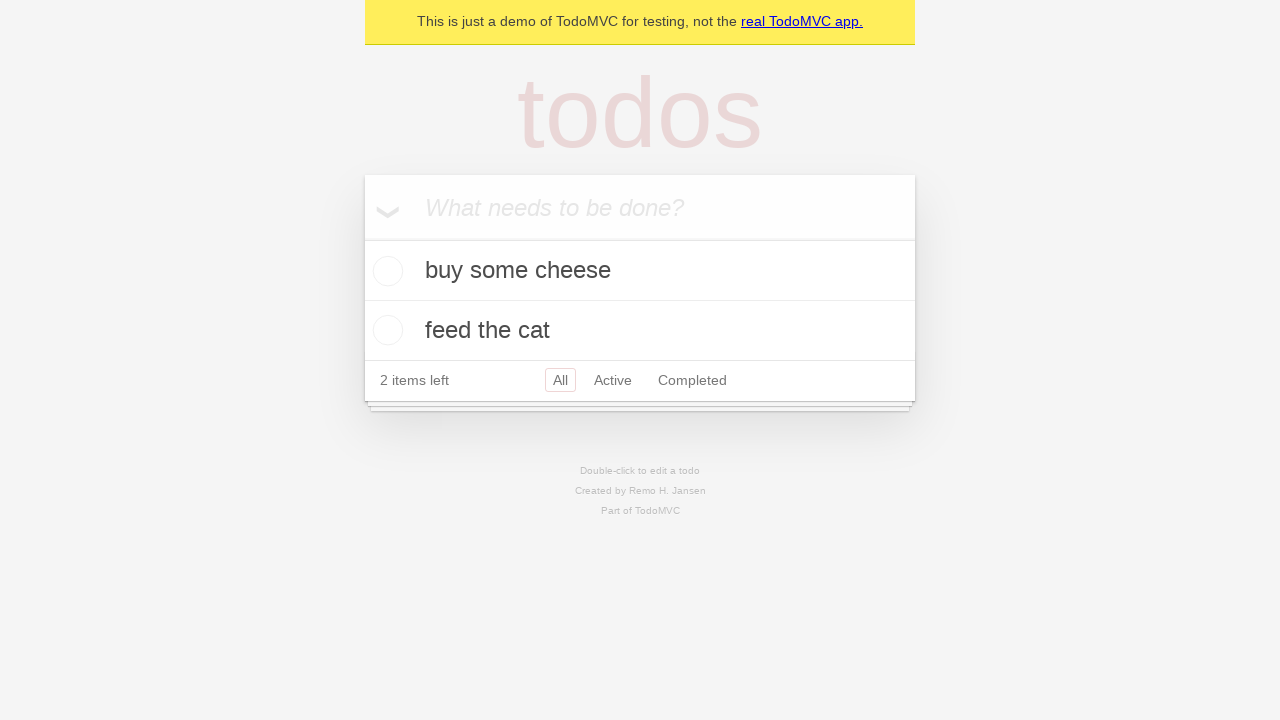

Checked first todo item to mark it as complete at (385, 271) on internal:testid=[data-testid="todo-item"s] >> nth=0 >> internal:role=checkbox
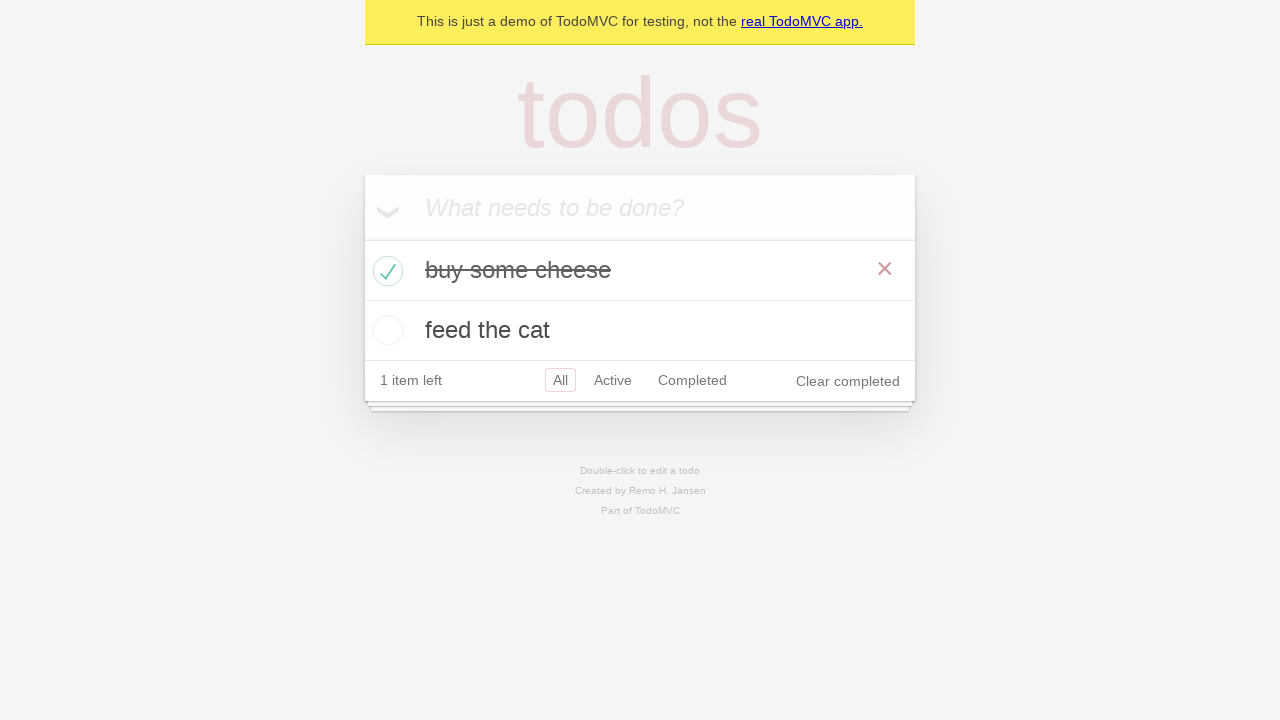

Unchecked first todo item to remove completed state at (385, 271) on internal:testid=[data-testid="todo-item"s] >> nth=0 >> internal:role=checkbox
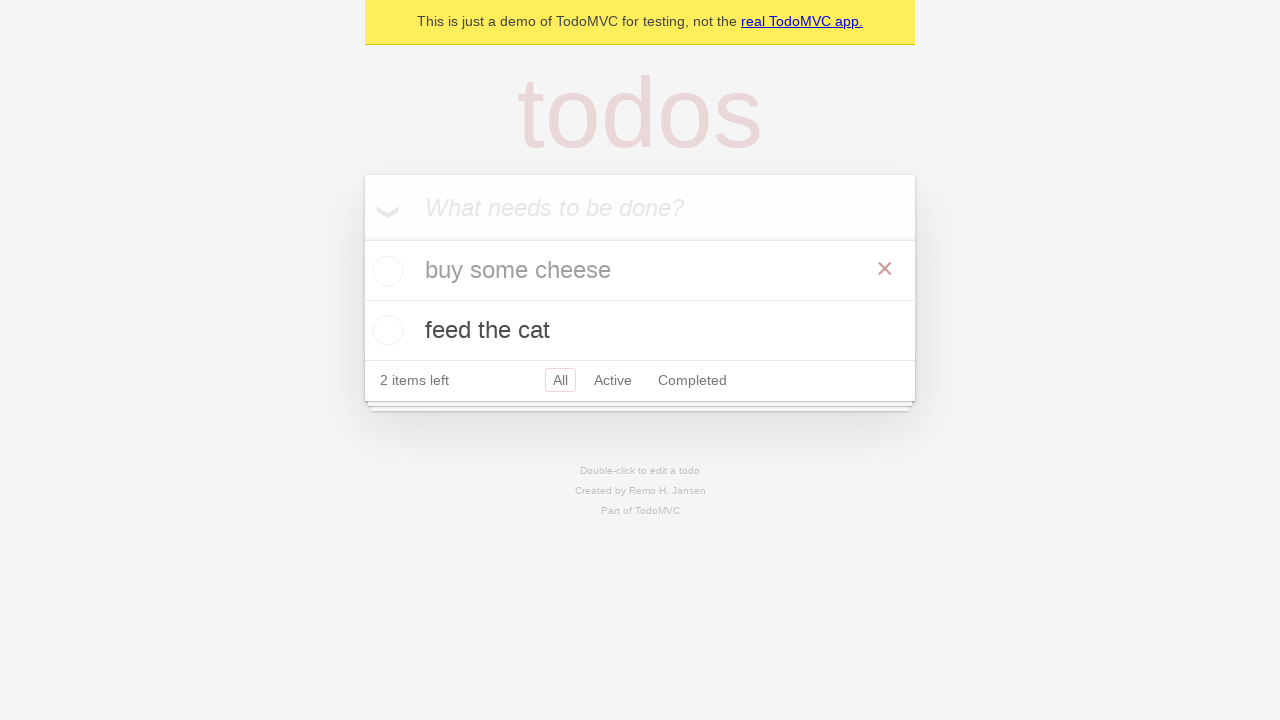

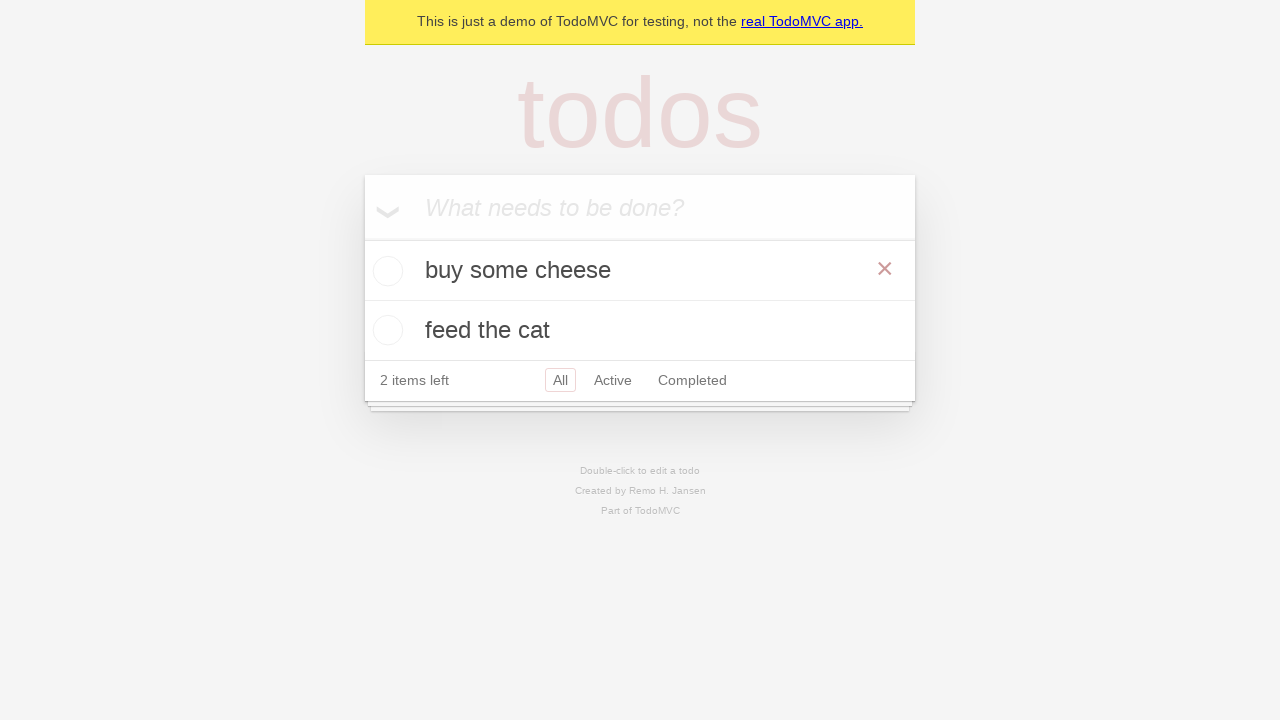